Tests double-click functionality on W3Schools interactive demo by double-clicking on a paragraph element within an iframe

Starting URL: https://www.w3schools.com/jsref/tryit.asp?filename=tryjsref_ondblclick

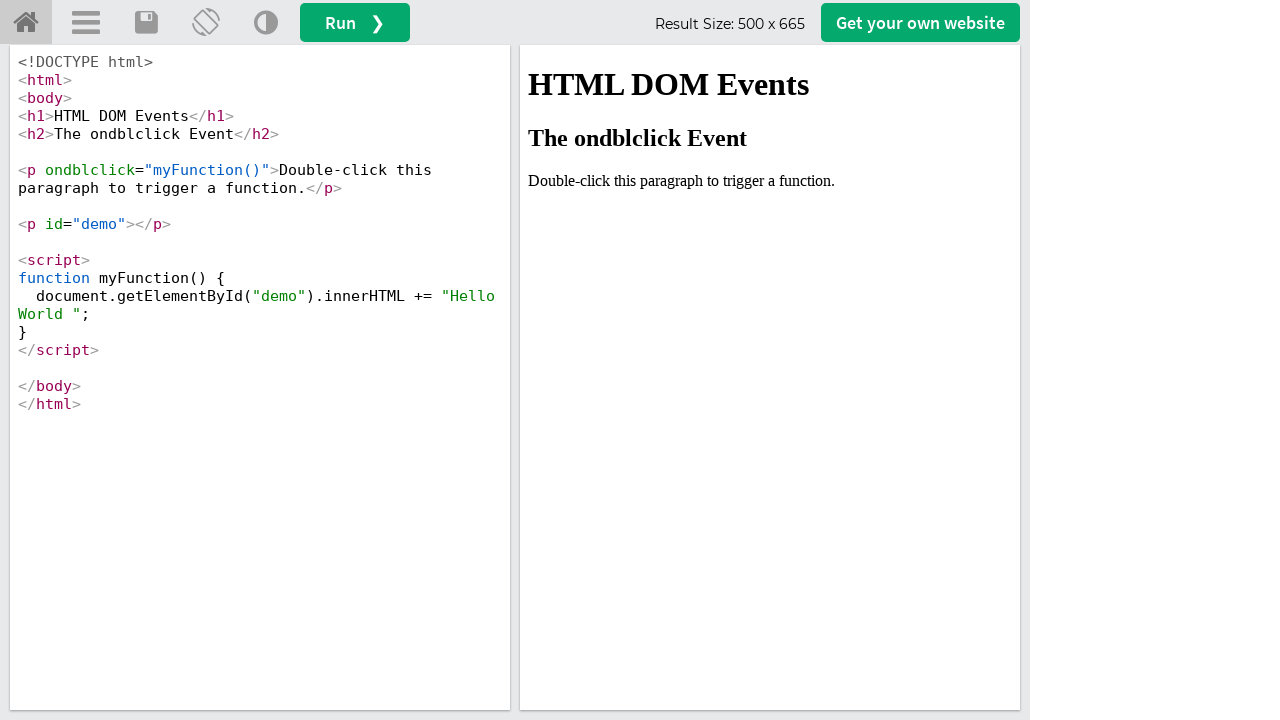

Located iframe#iframeResult
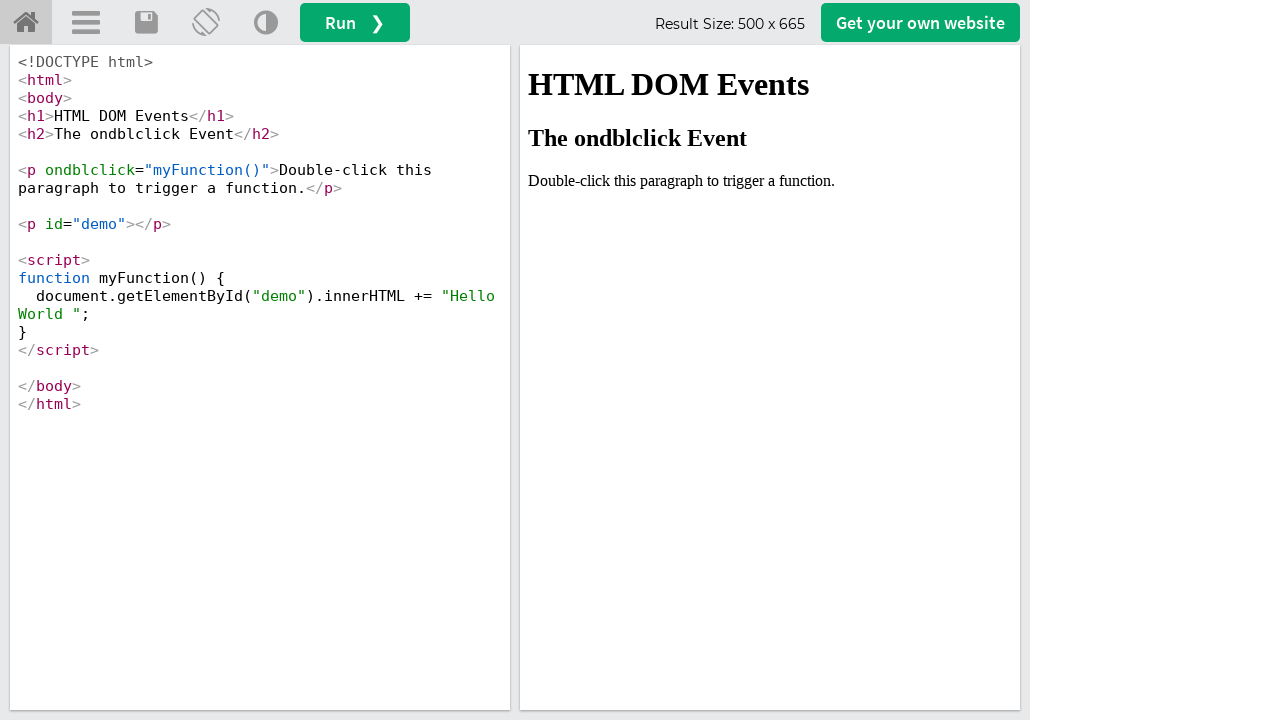

Retrieved iframe owner element
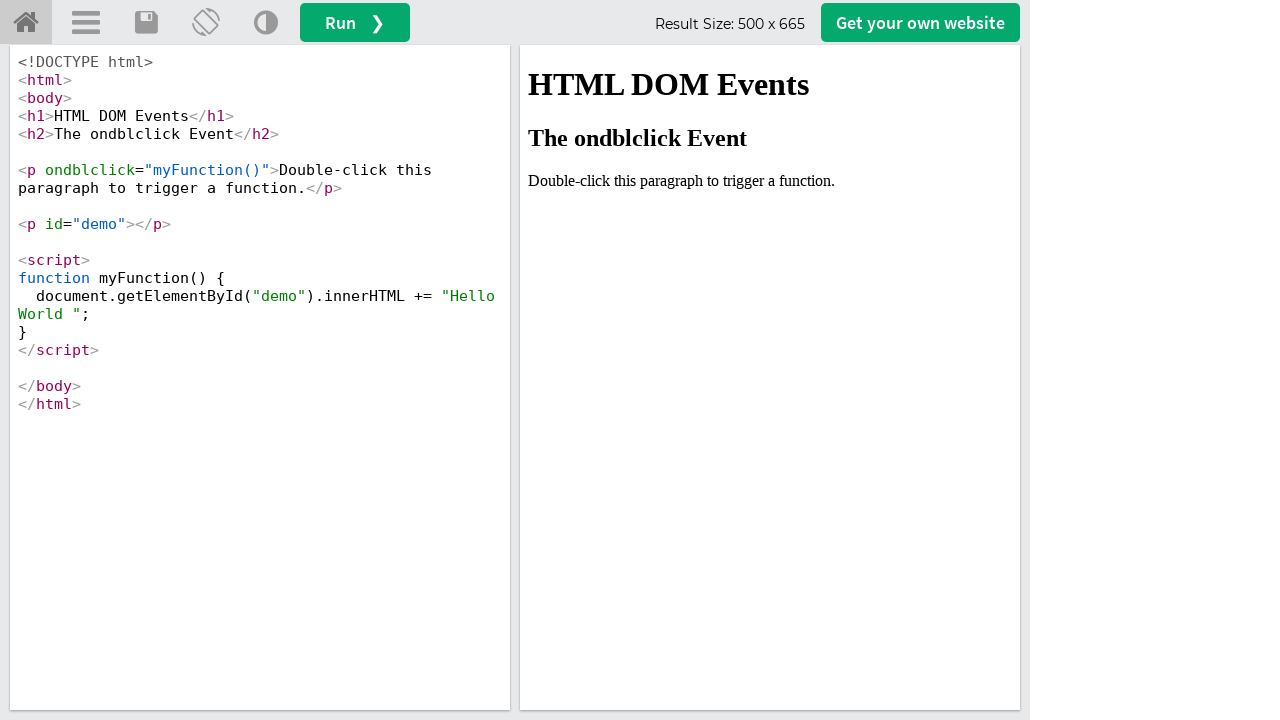

Double-clicked on paragraph element containing 'Double' text within iframe at (770, 181) on iframe#iframeResult >> nth=0 >> internal:control=enter-frame >> xpath=//p[contai
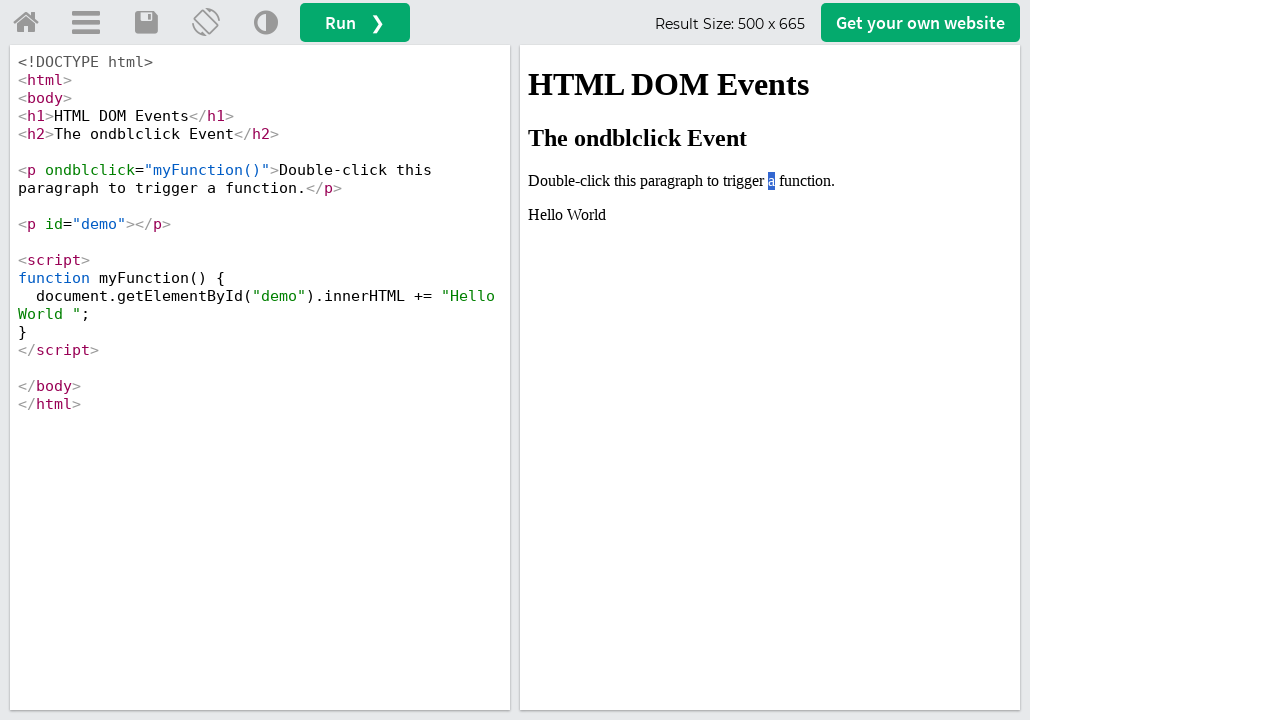

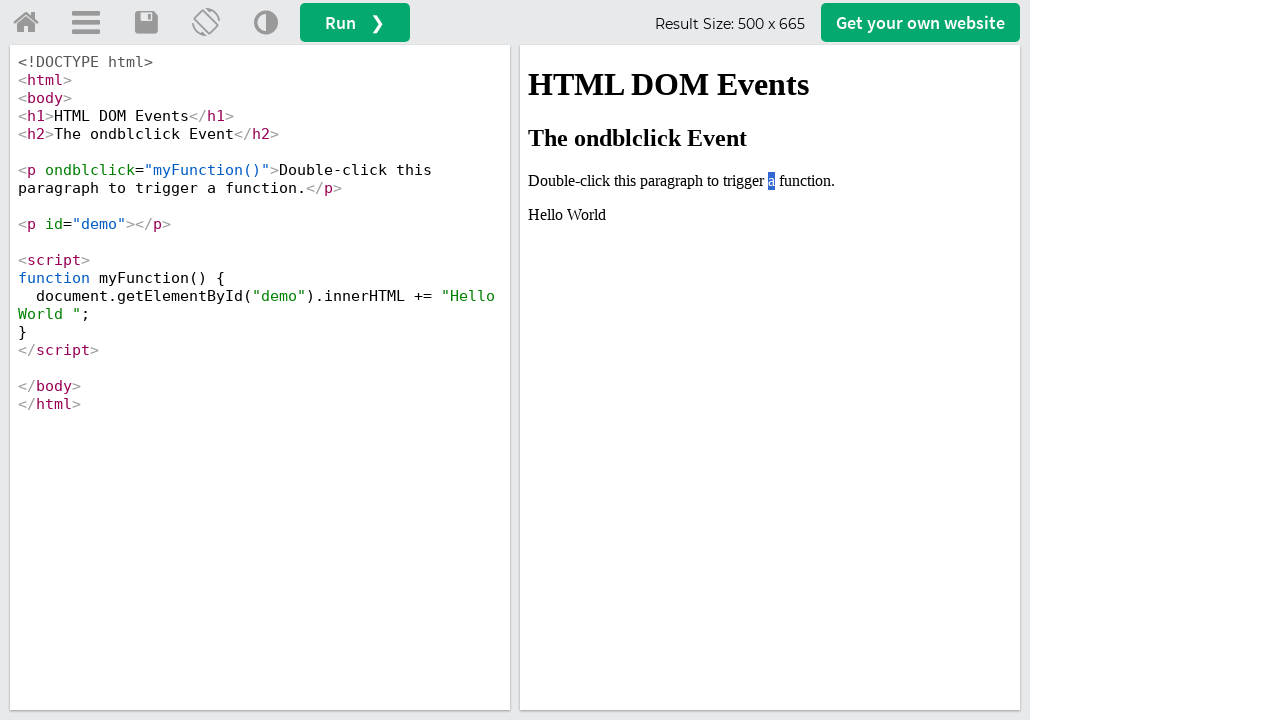